Tests the Login and Register buttons lead to their respective pages

Starting URL: https://test-server-pro.ru/

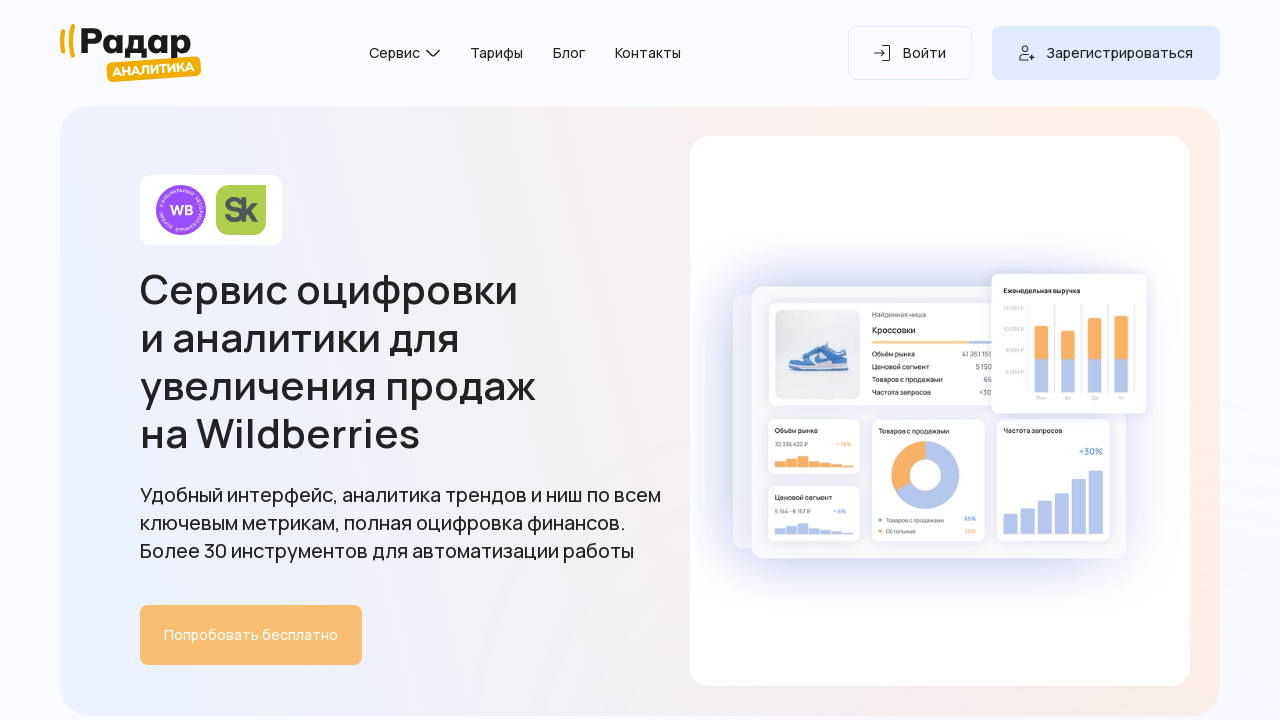

Set viewport size to 1920x1080
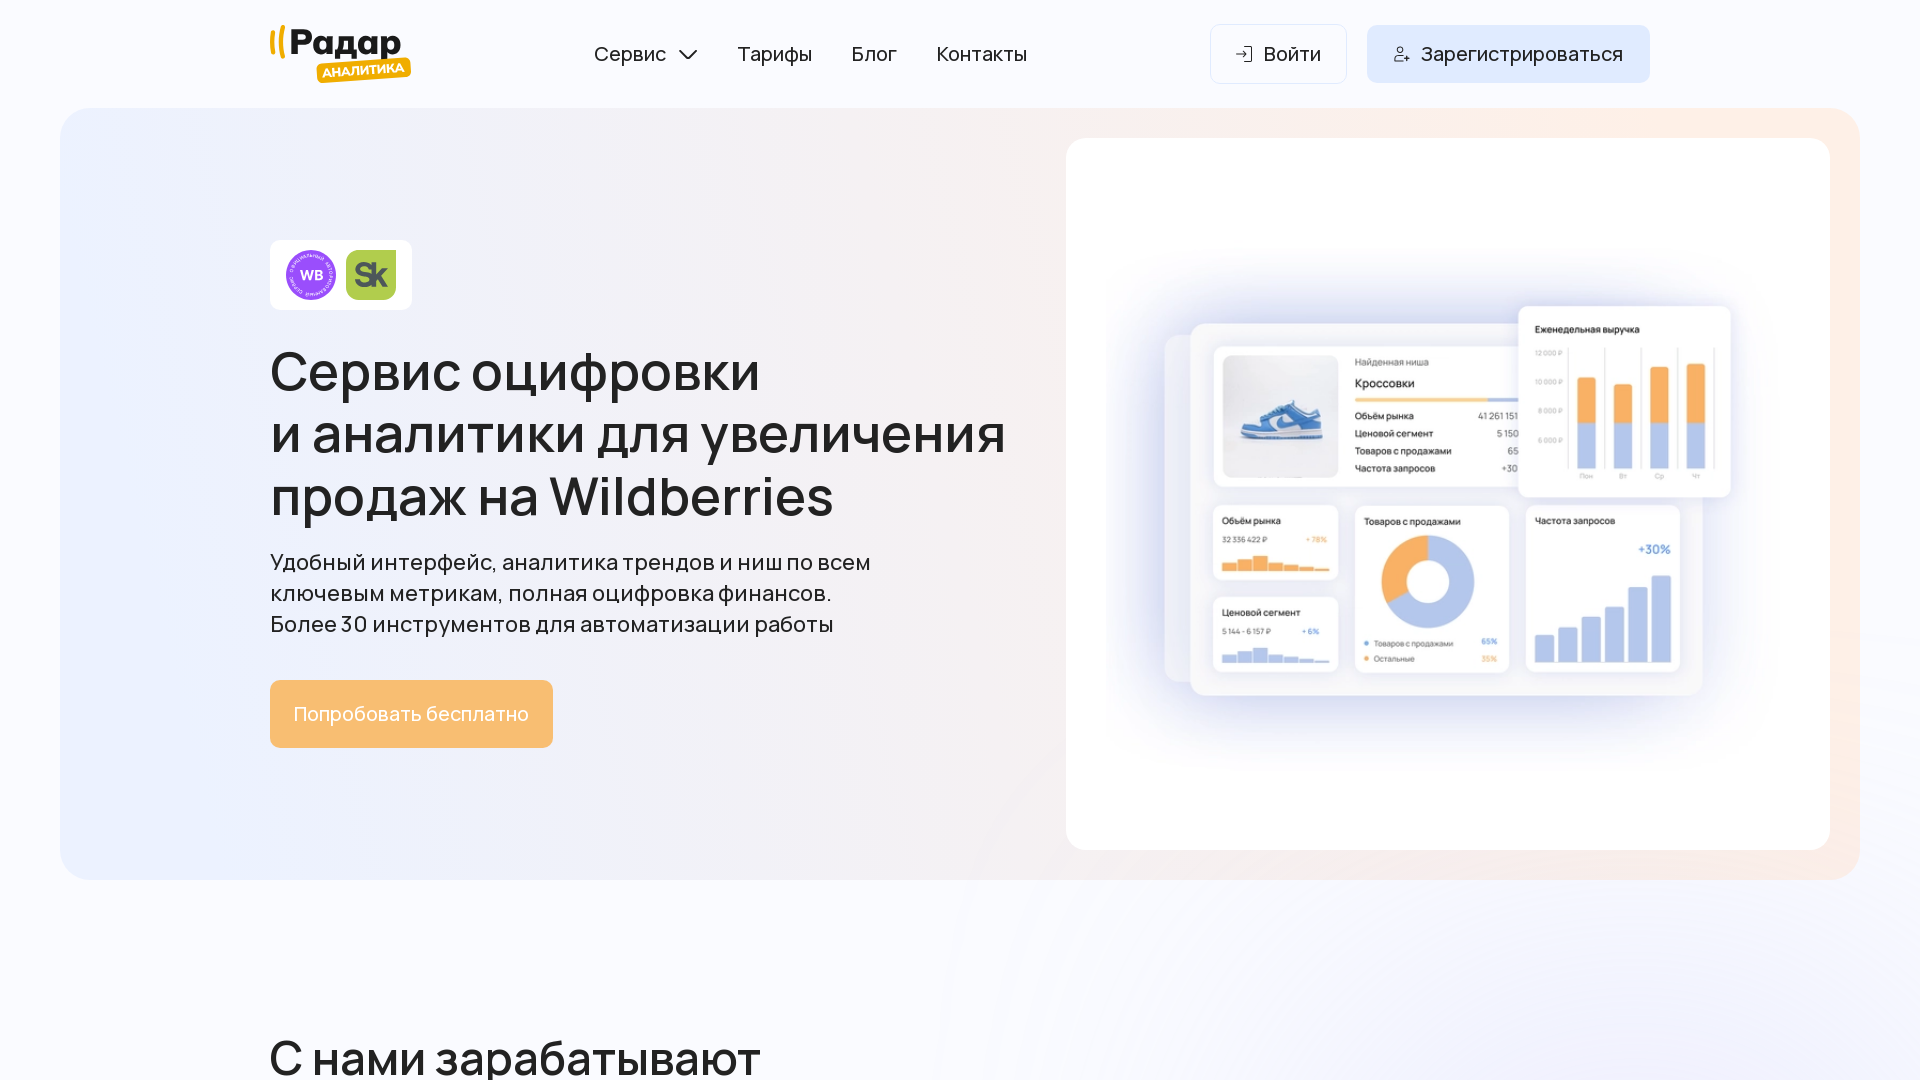

Clicked 'Войти' (Login) link at (1278, 54) on internal:role=link[name="Войти"i]
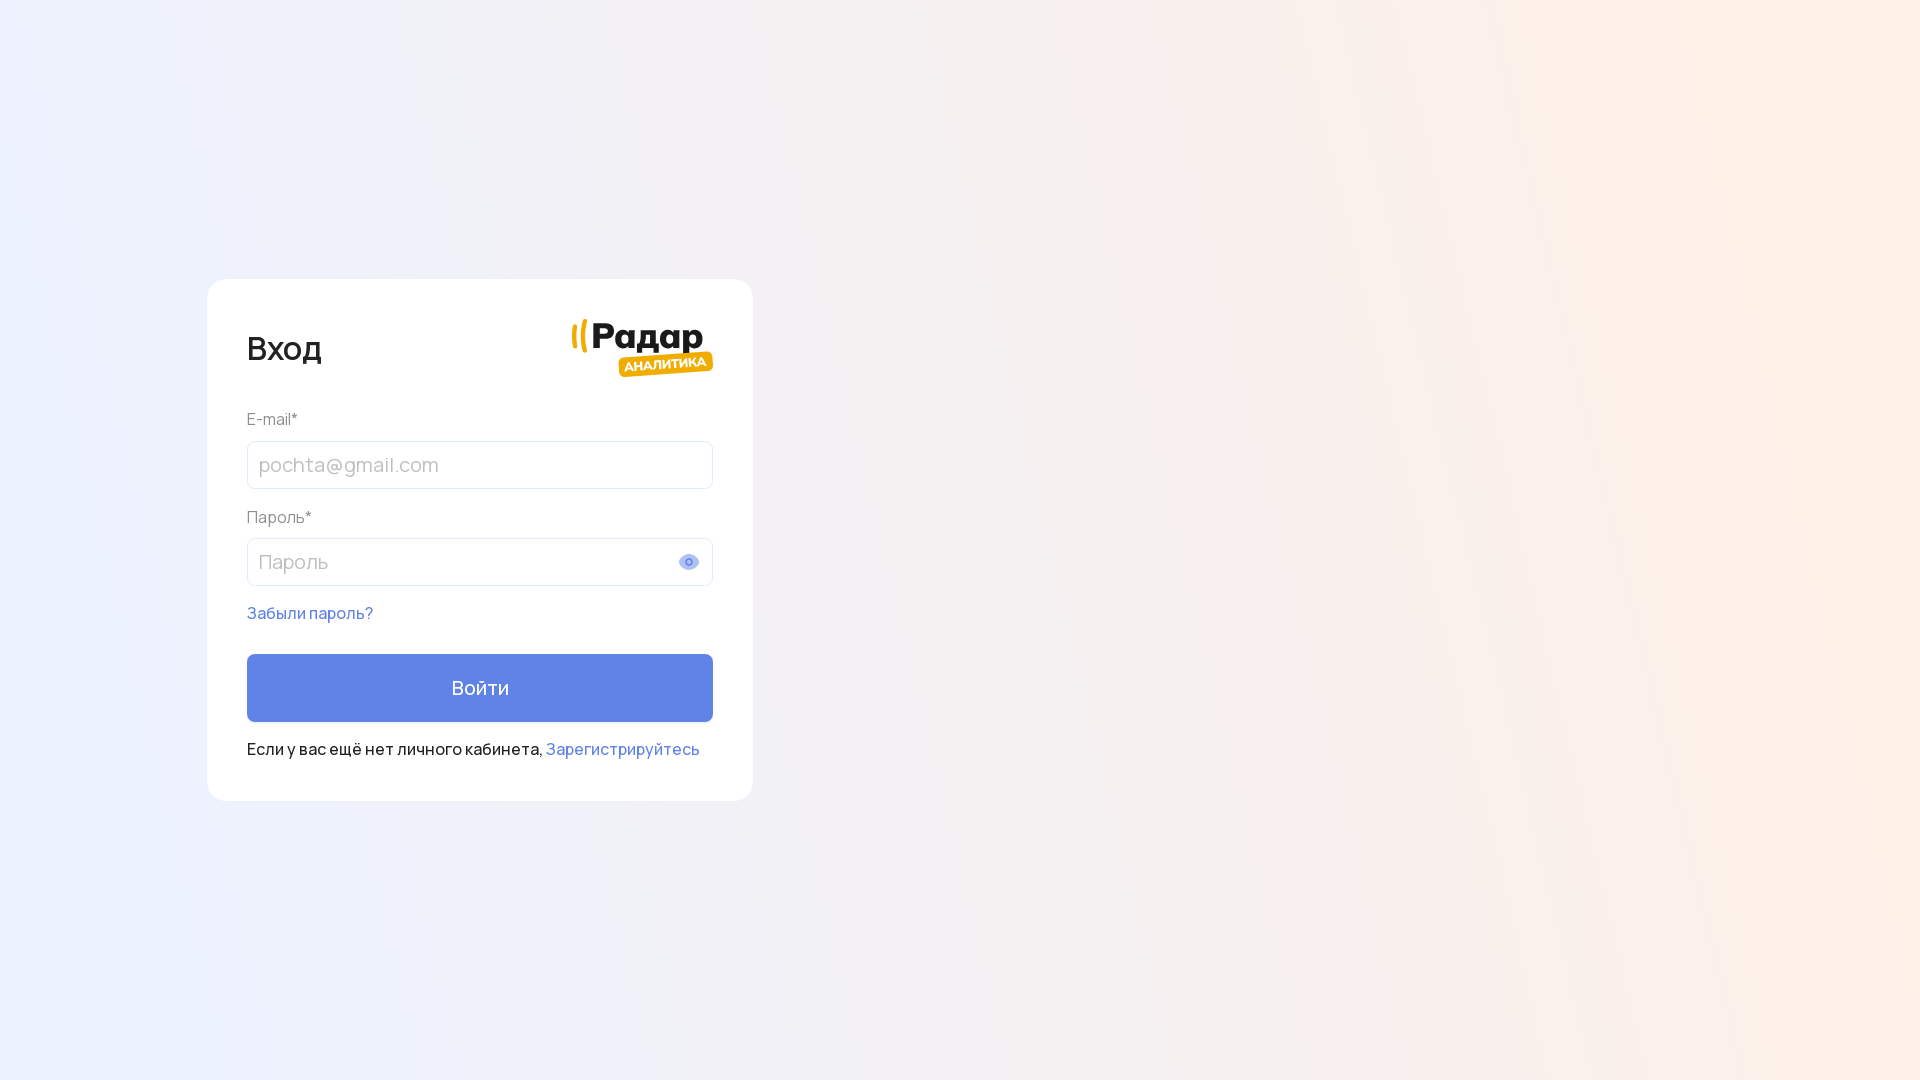

Login page loaded and 'Вход' heading is visible
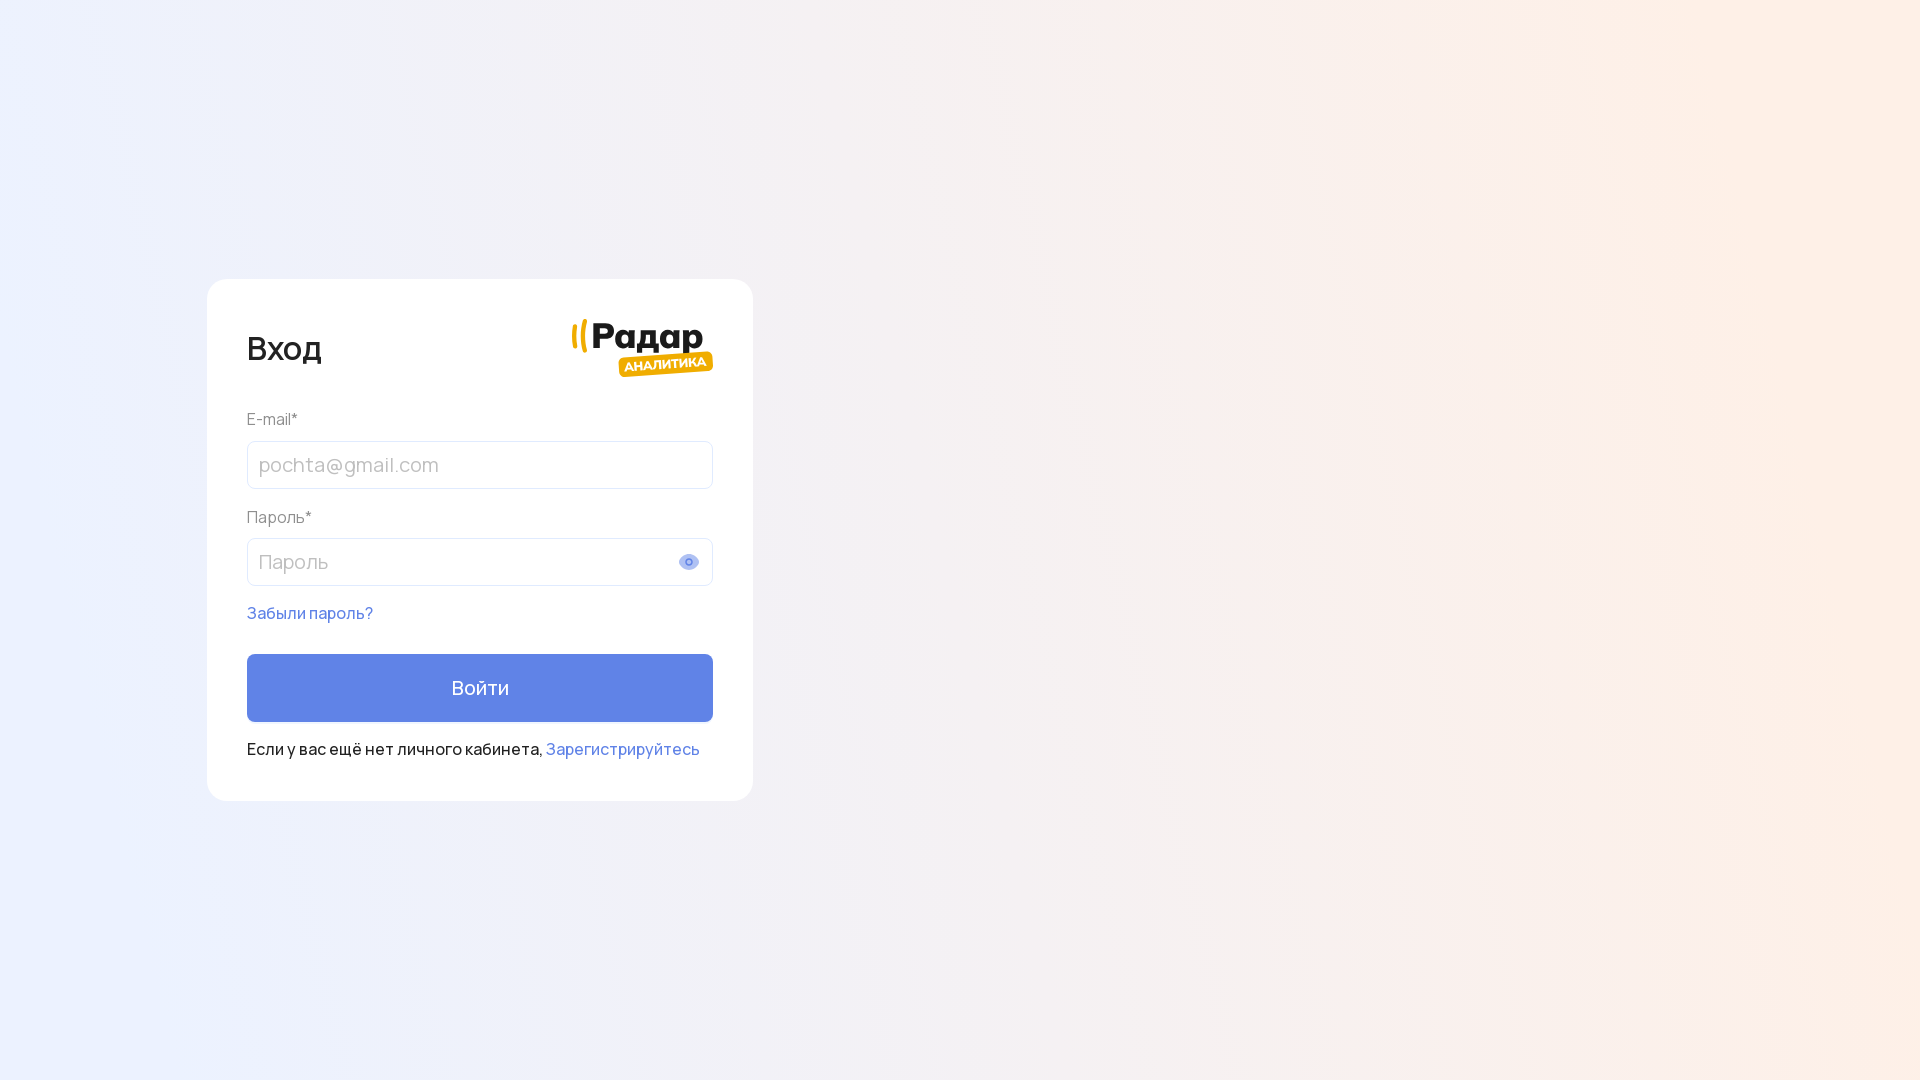

Navigated to footer section
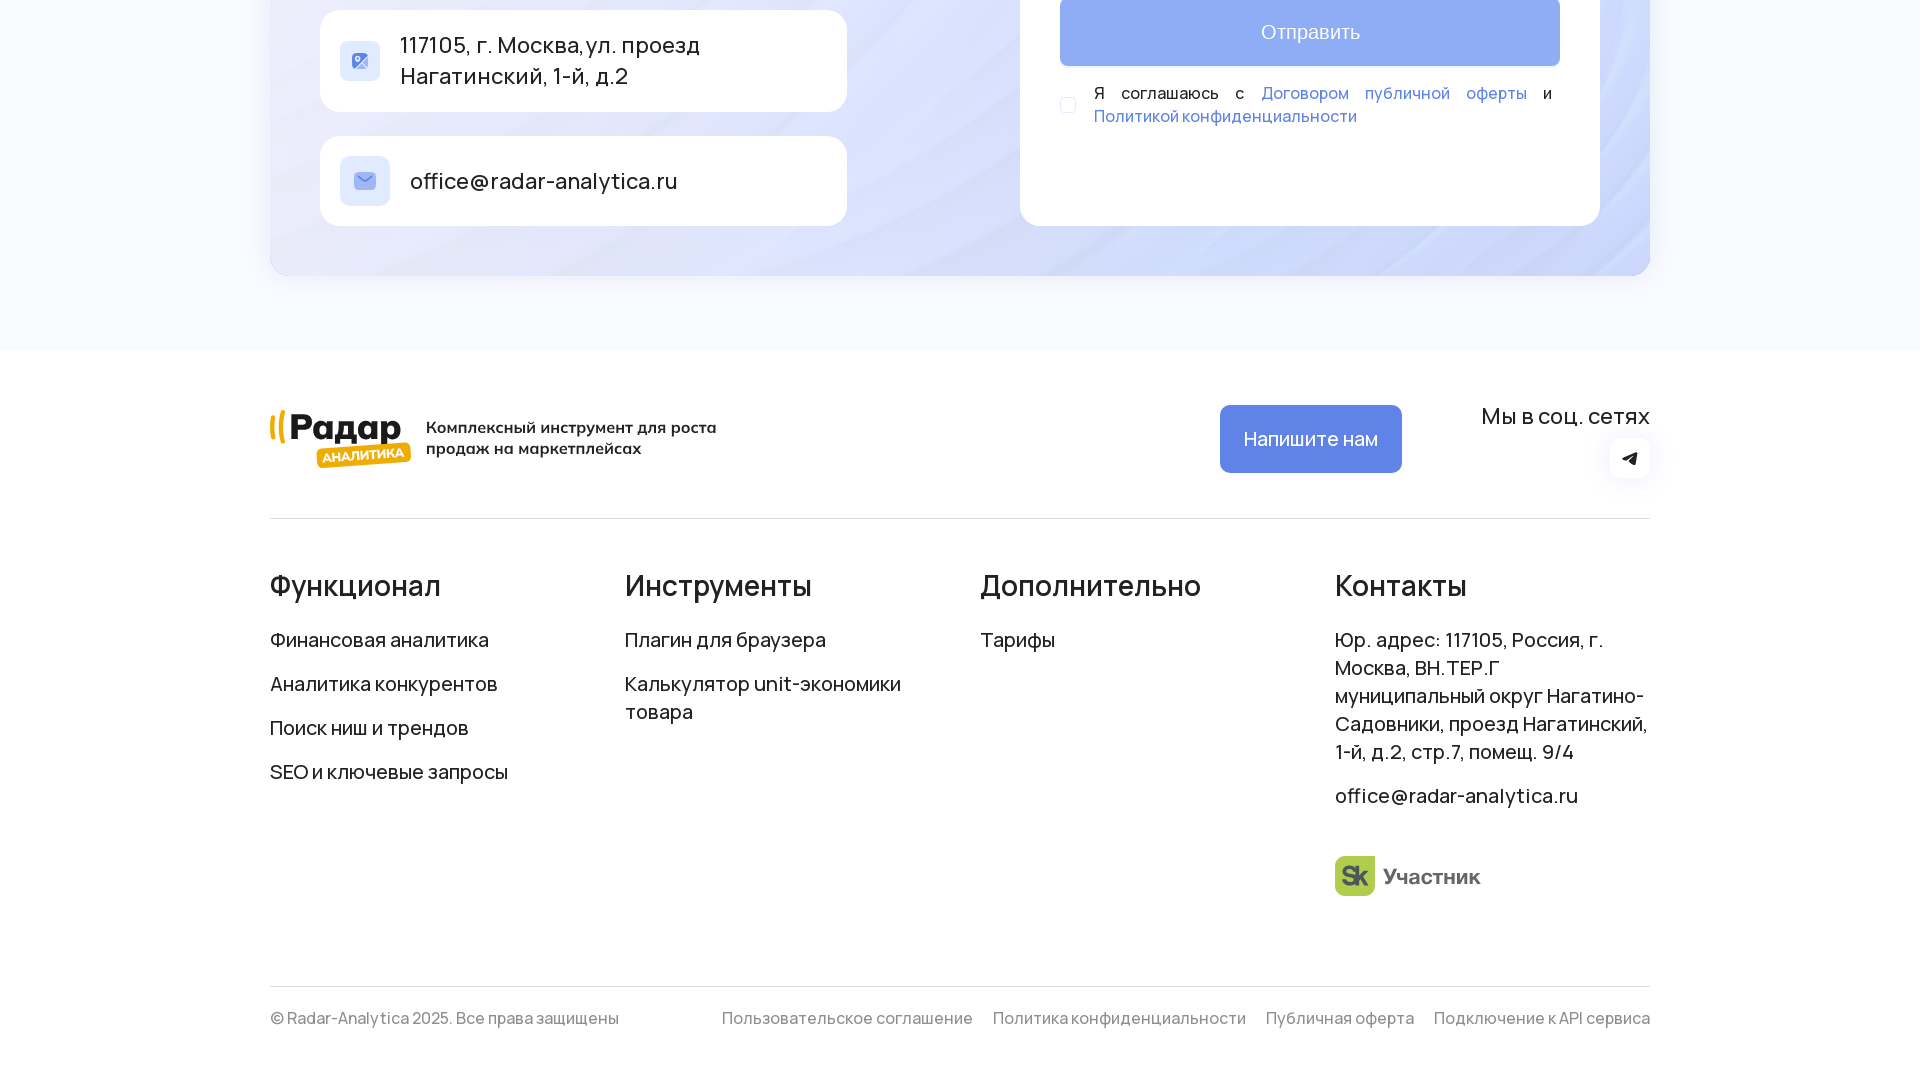

Clicked 'Зарегистрироваться' (Register) link at (1508, 54) on internal:role=link[name="Зарегистрироваться"i]
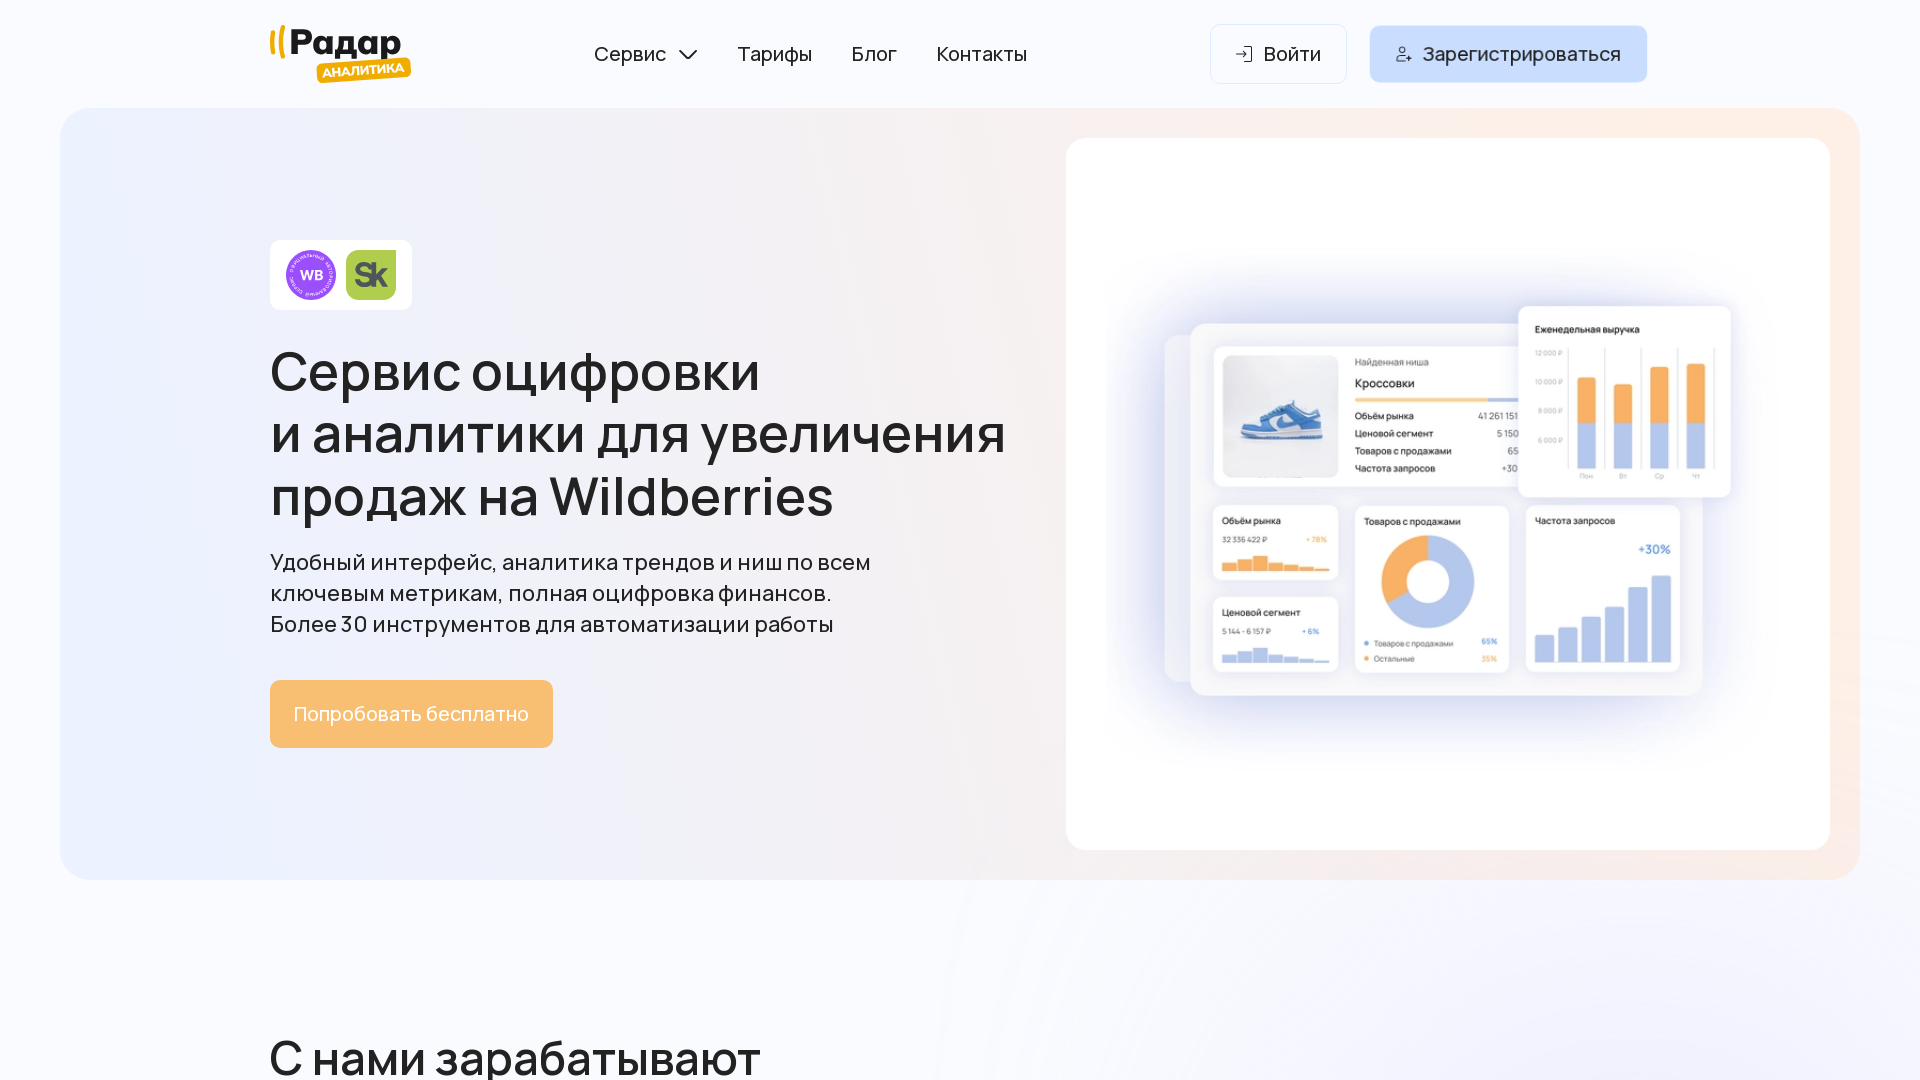

Registration page loaded and 'Регистрация' heading is visible
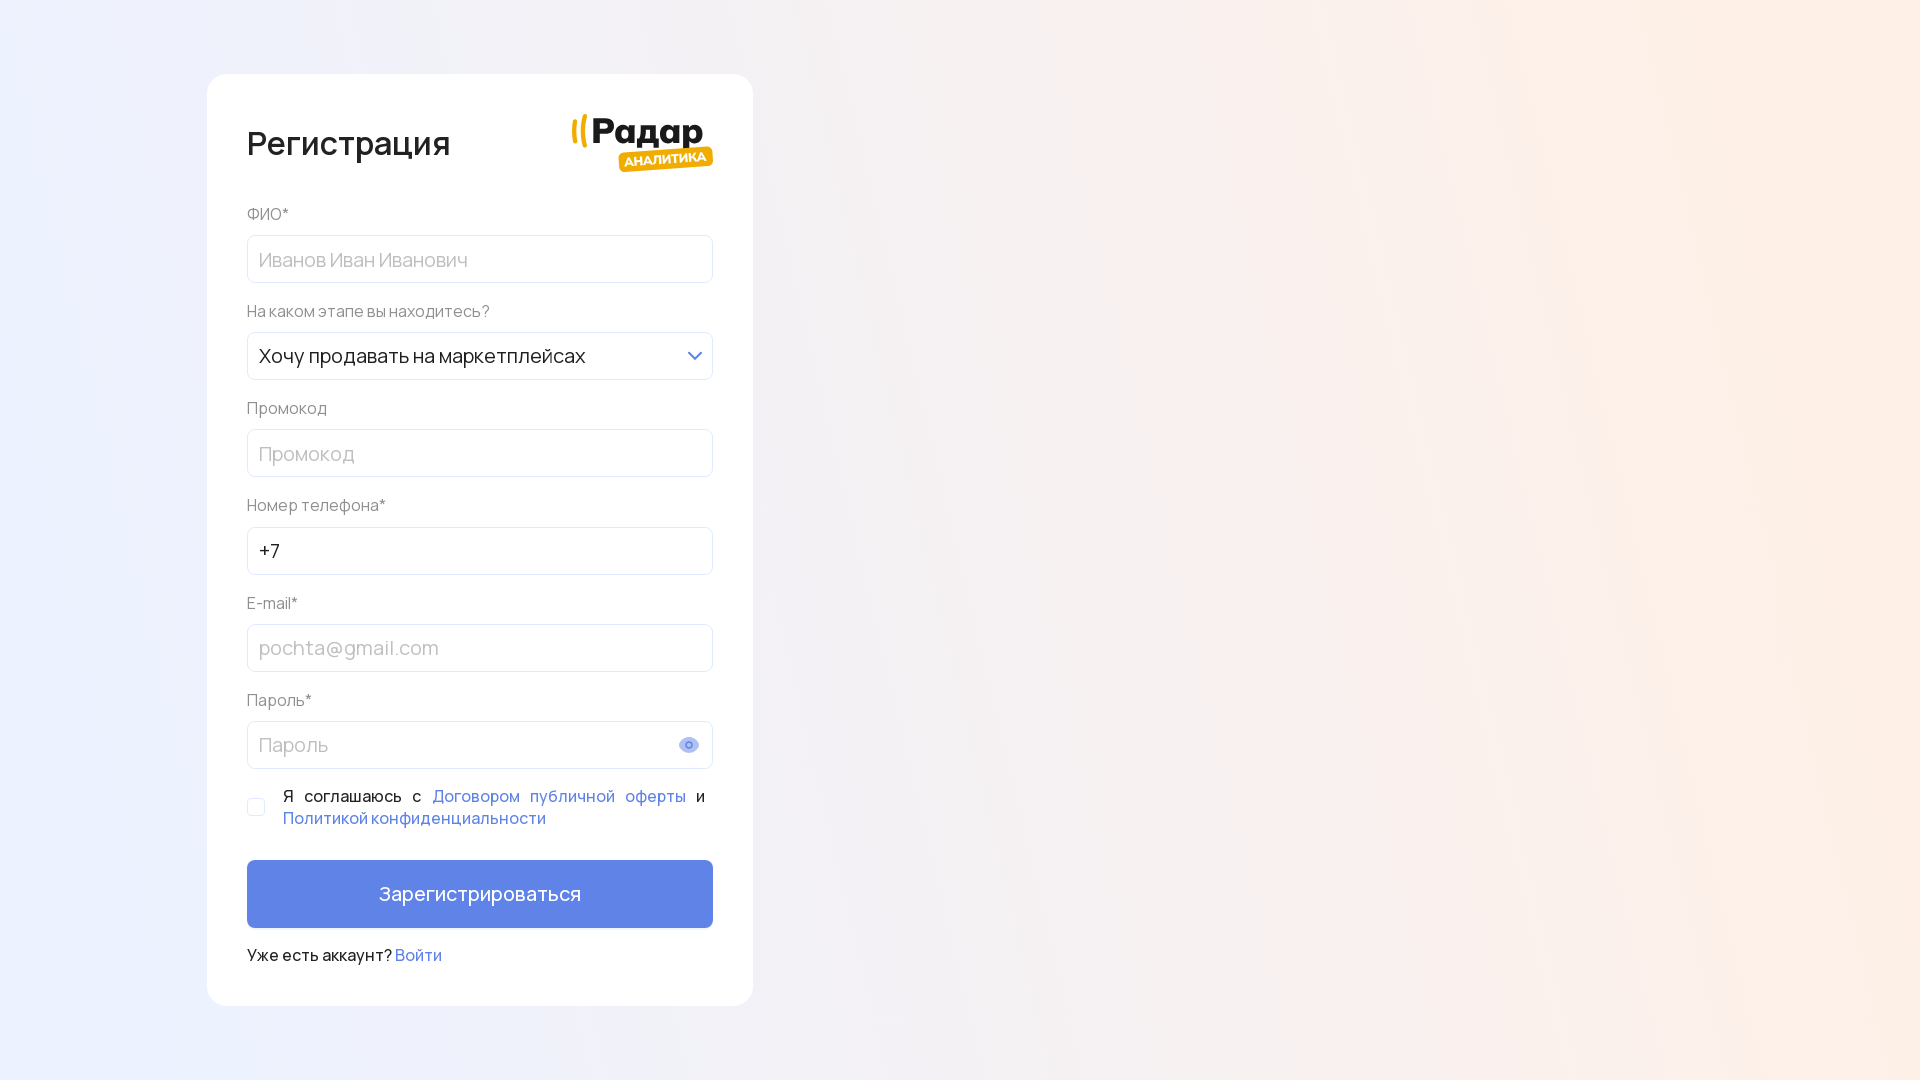

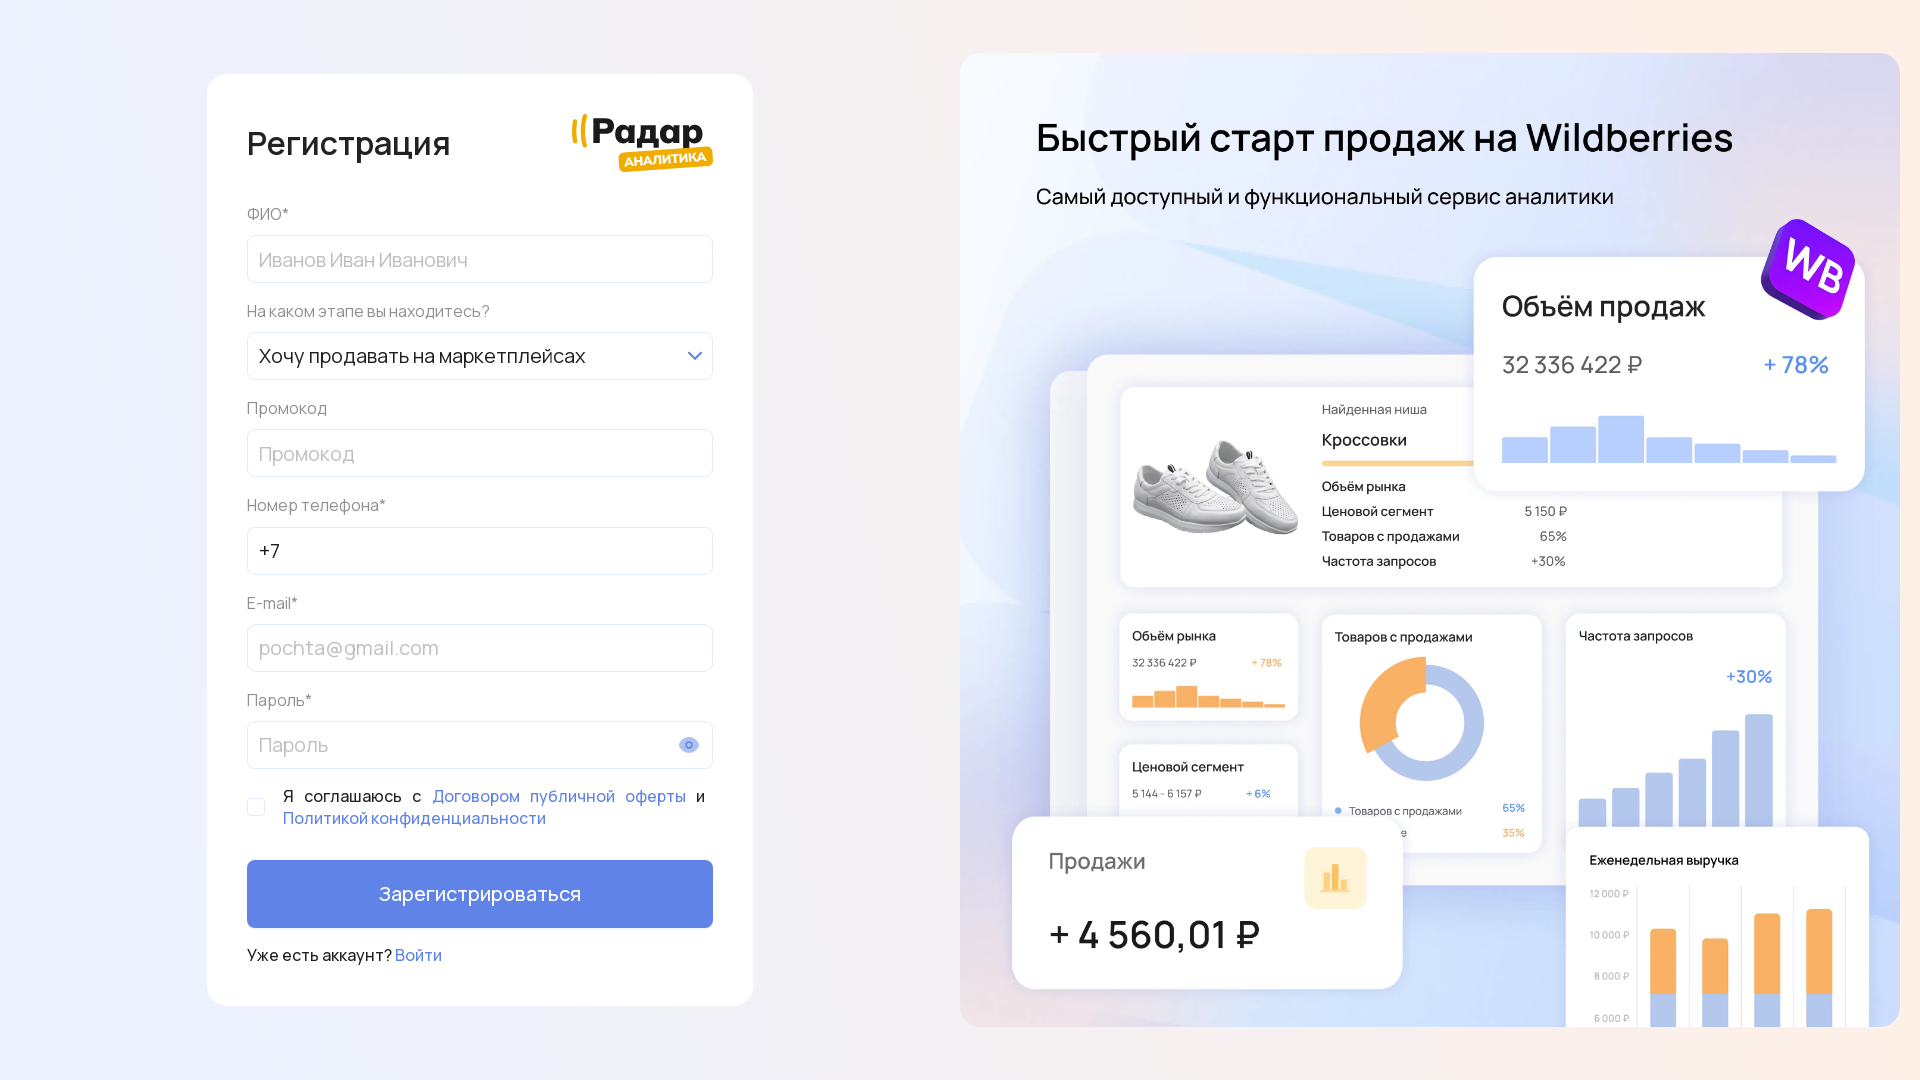